Tests page scrolling functionality by scrolling down 100 pixels to locate a button element

Starting URL: https://SunInJuly.github.io/execute_script.html

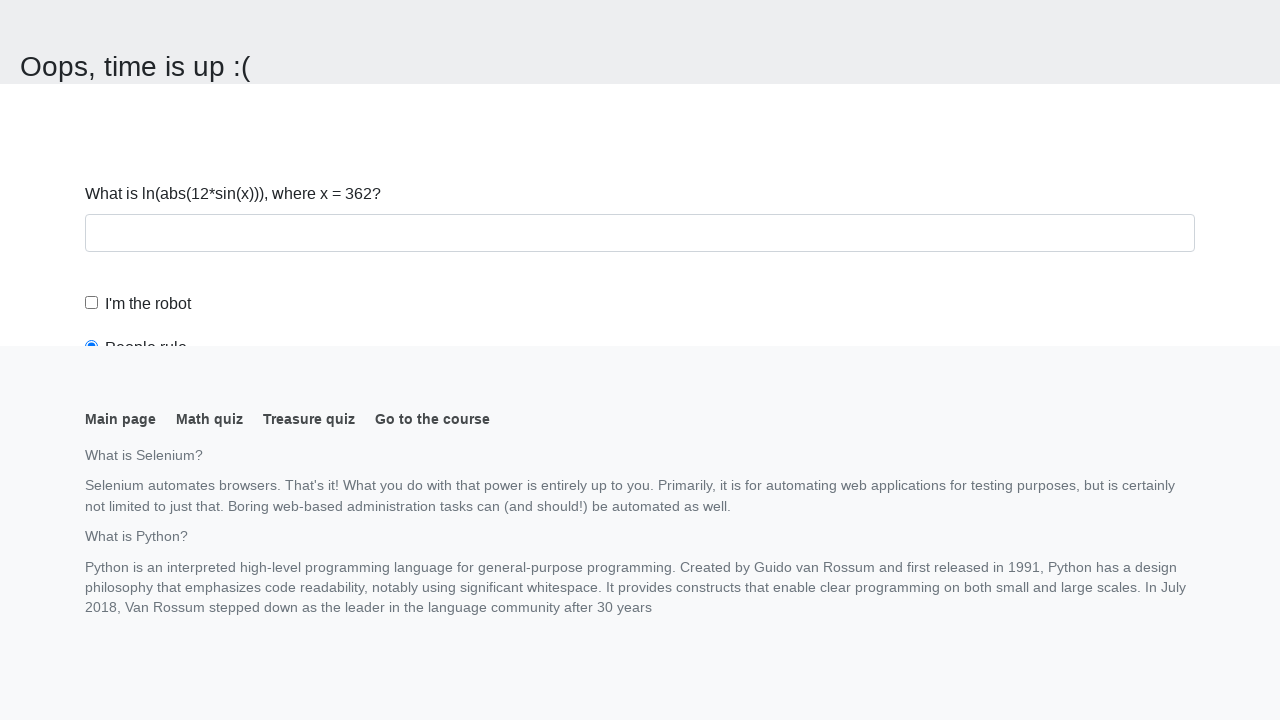

Scrolled down the page by 100 pixels
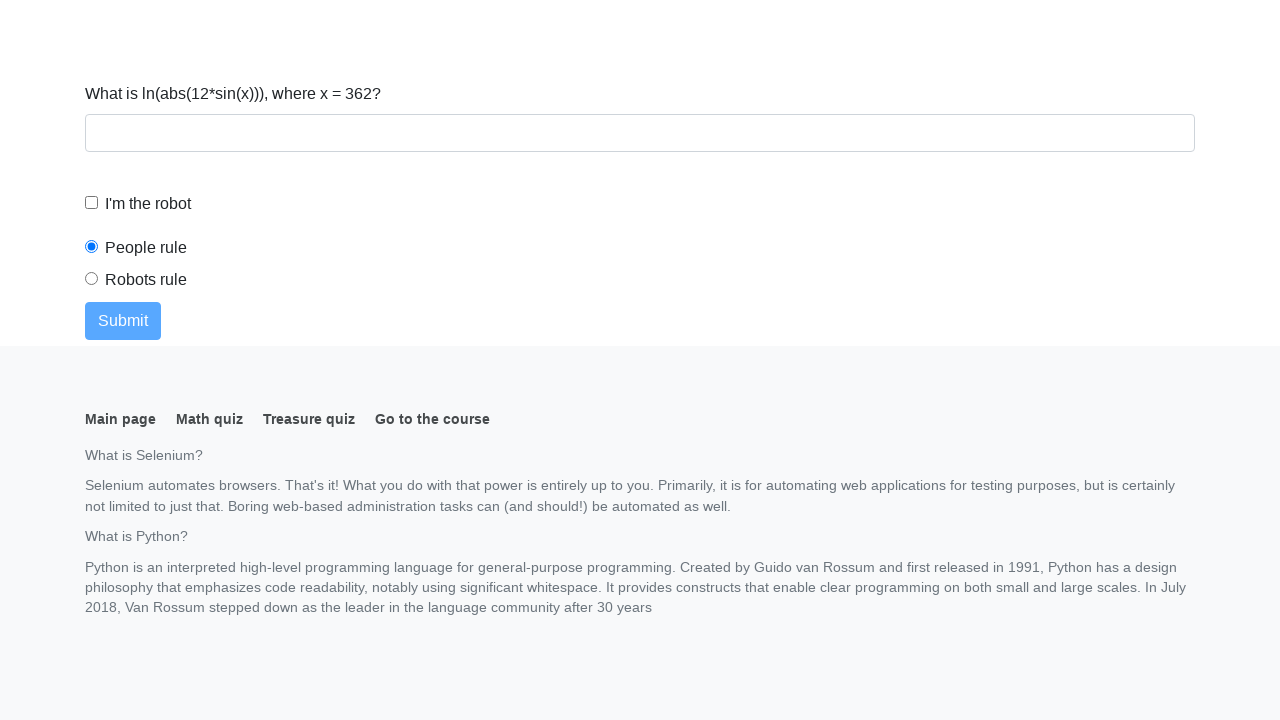

Button element became visible after scrolling
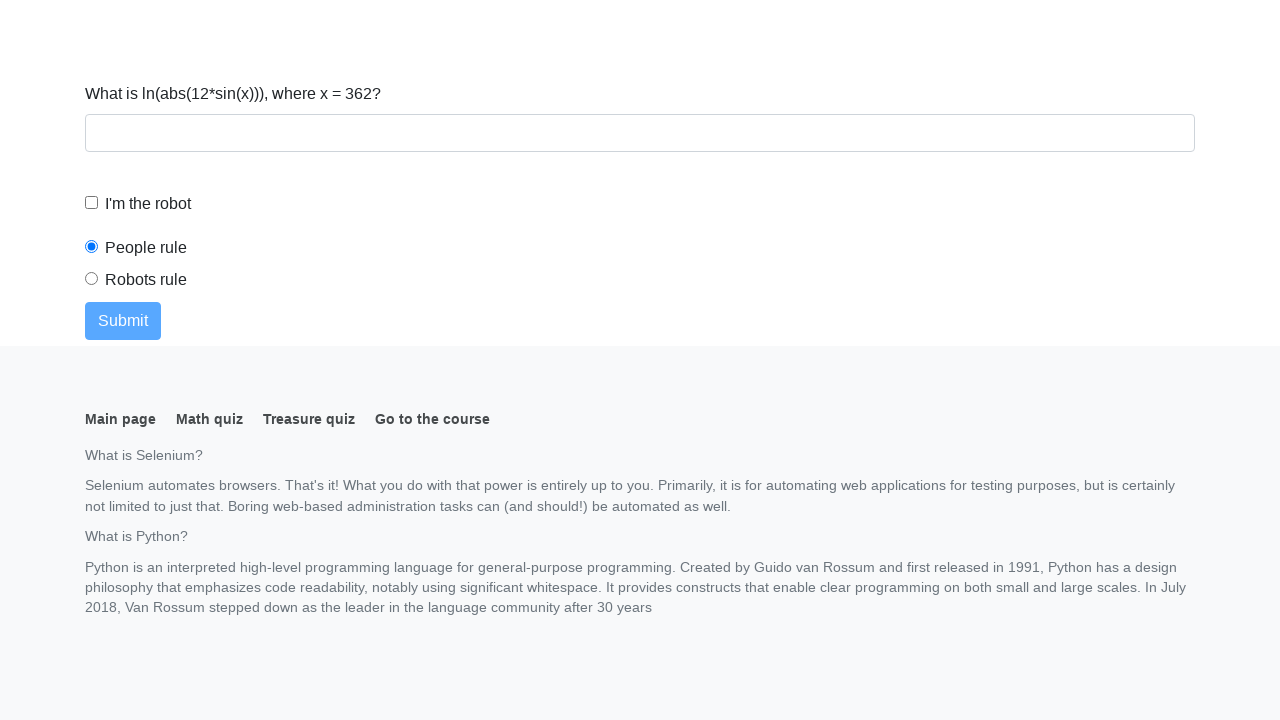

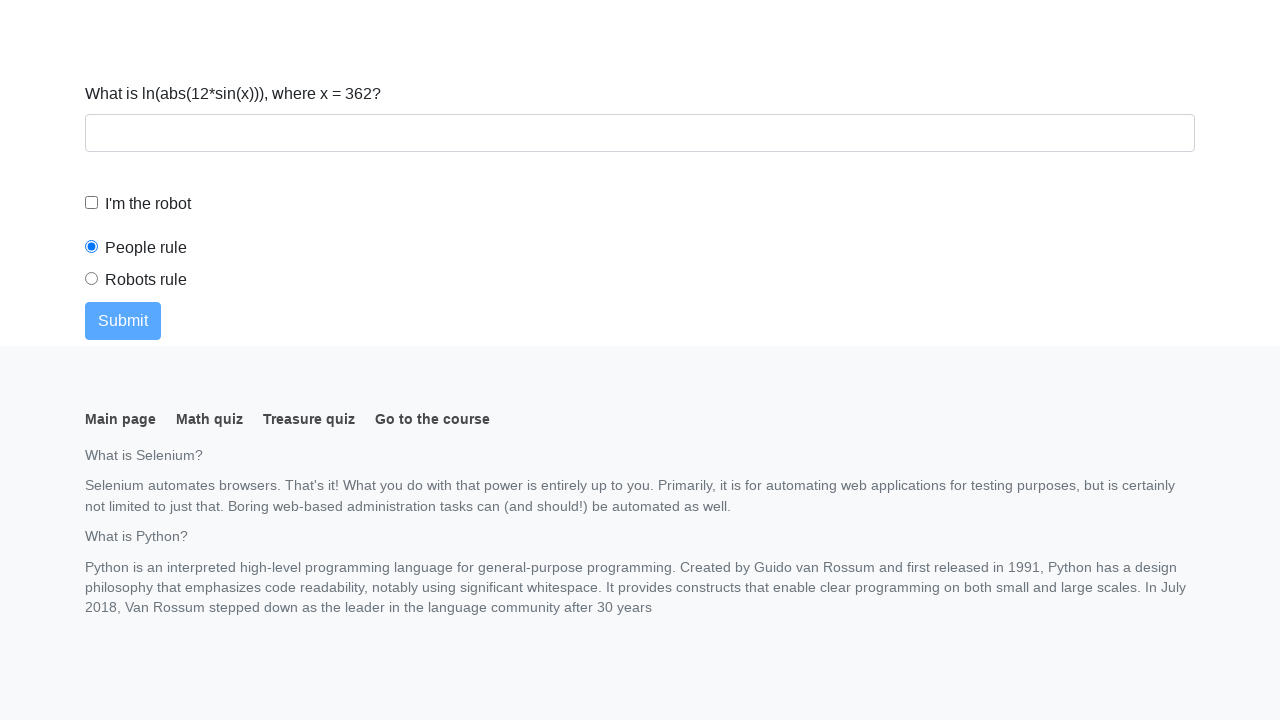